Tests checkbox functionality by checking both checkboxes and verifying their checked state

Starting URL: https://the-internet.herokuapp.com/checkboxes

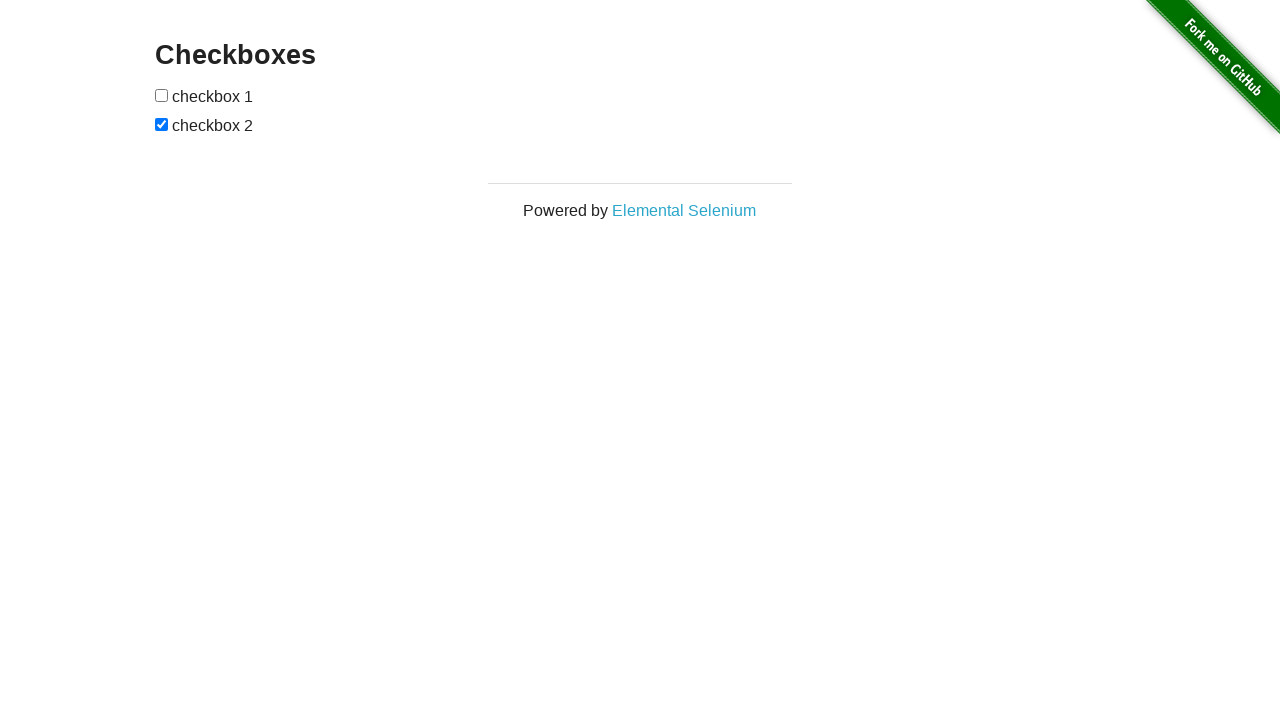

Waited for page to load (networkidle state)
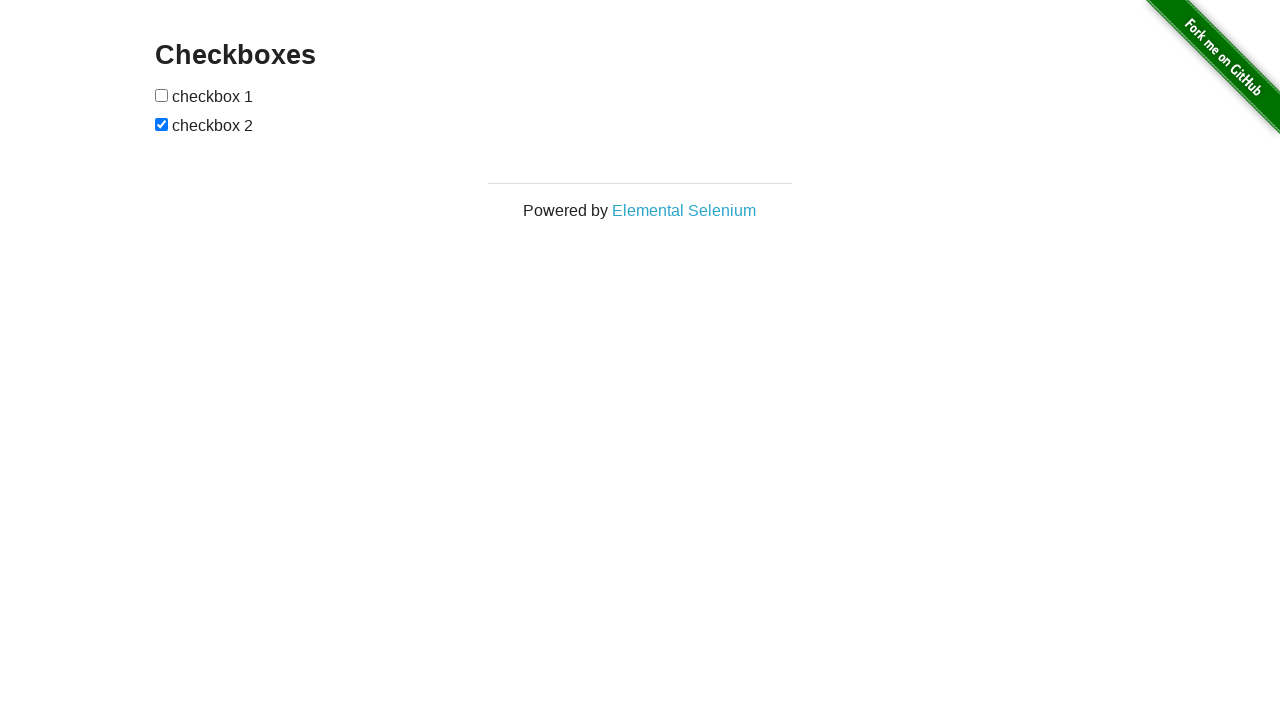

Checked first checkbox at (162, 95) on xpath=//input[1]
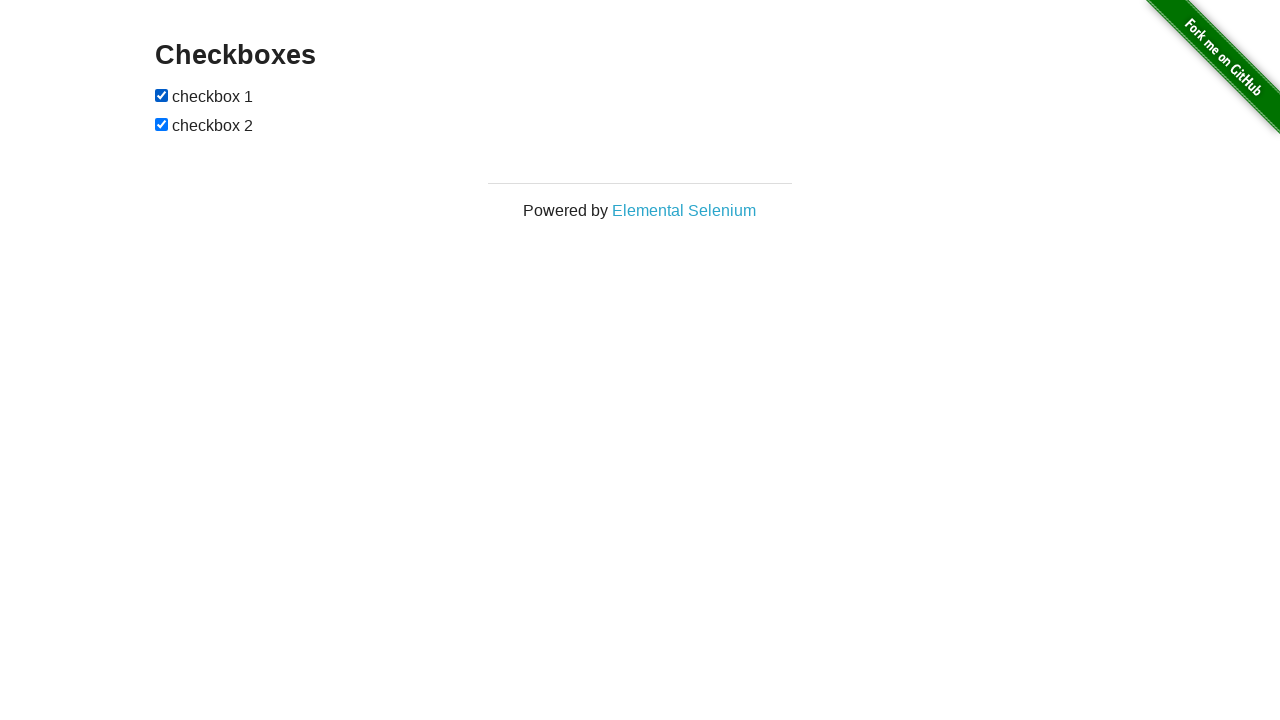

Checked second checkbox on xpath=//input[2]
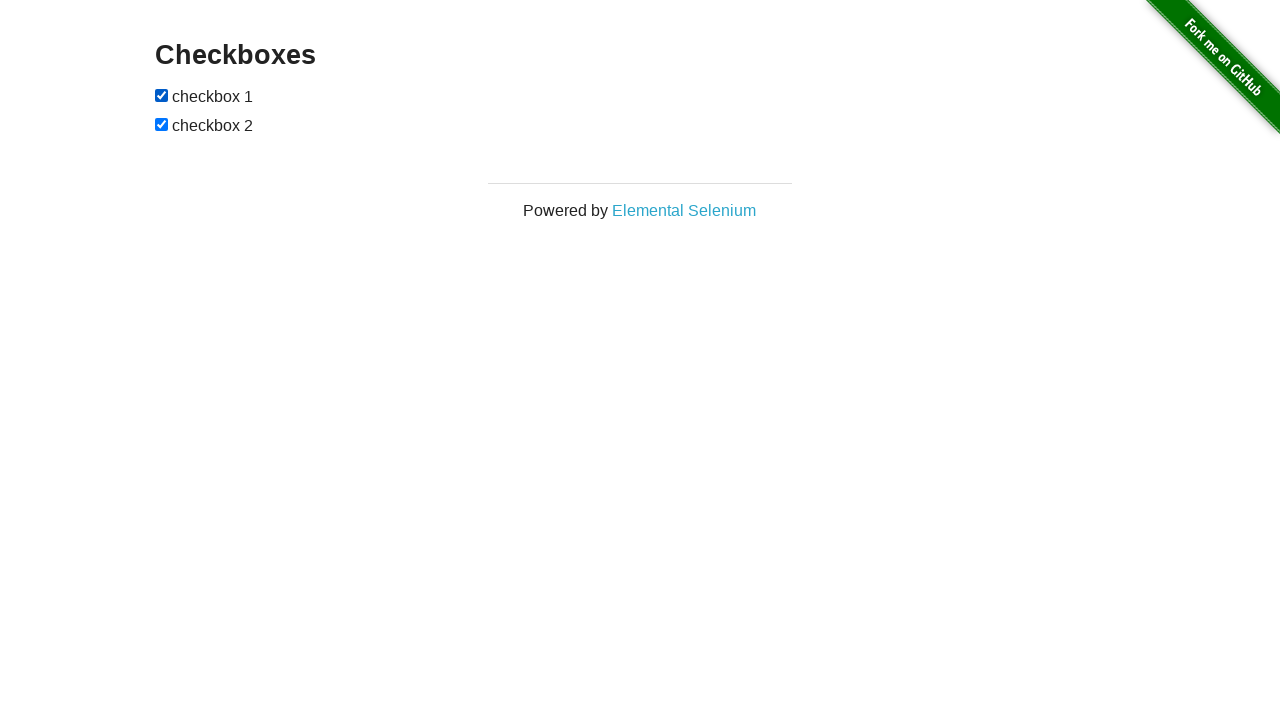

Verified first checkbox is checked
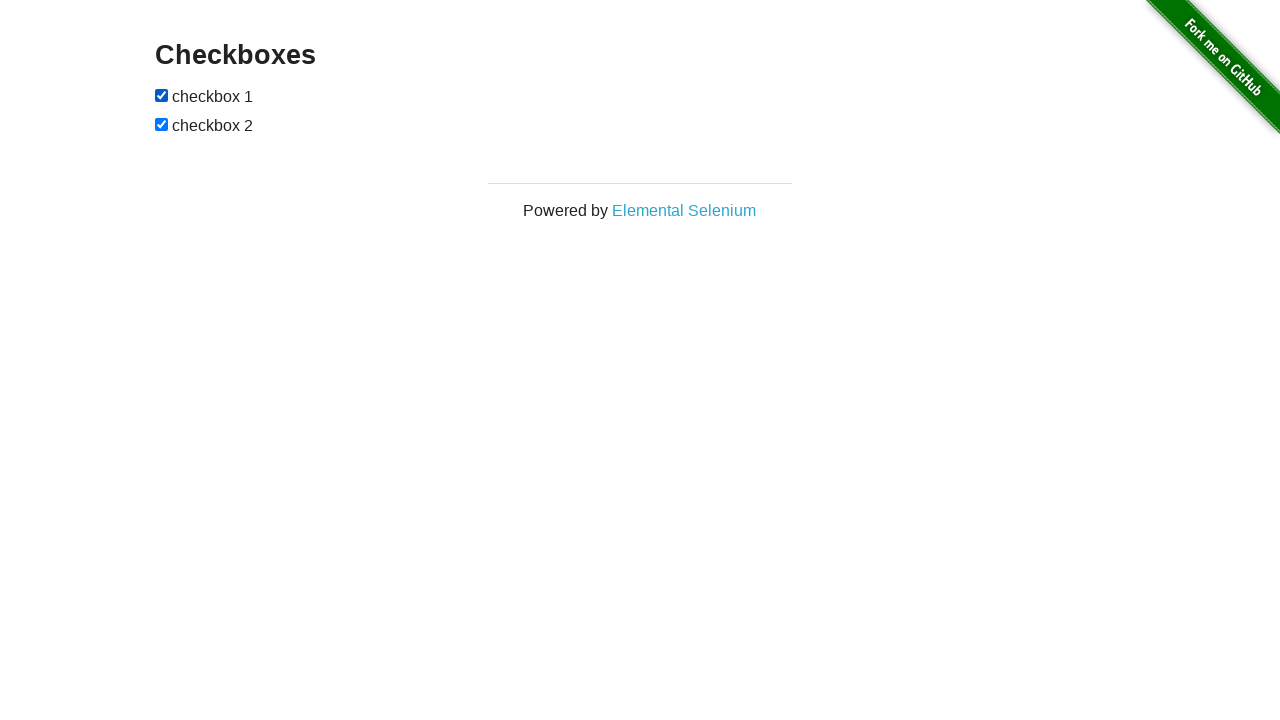

Verified second checkbox is checked
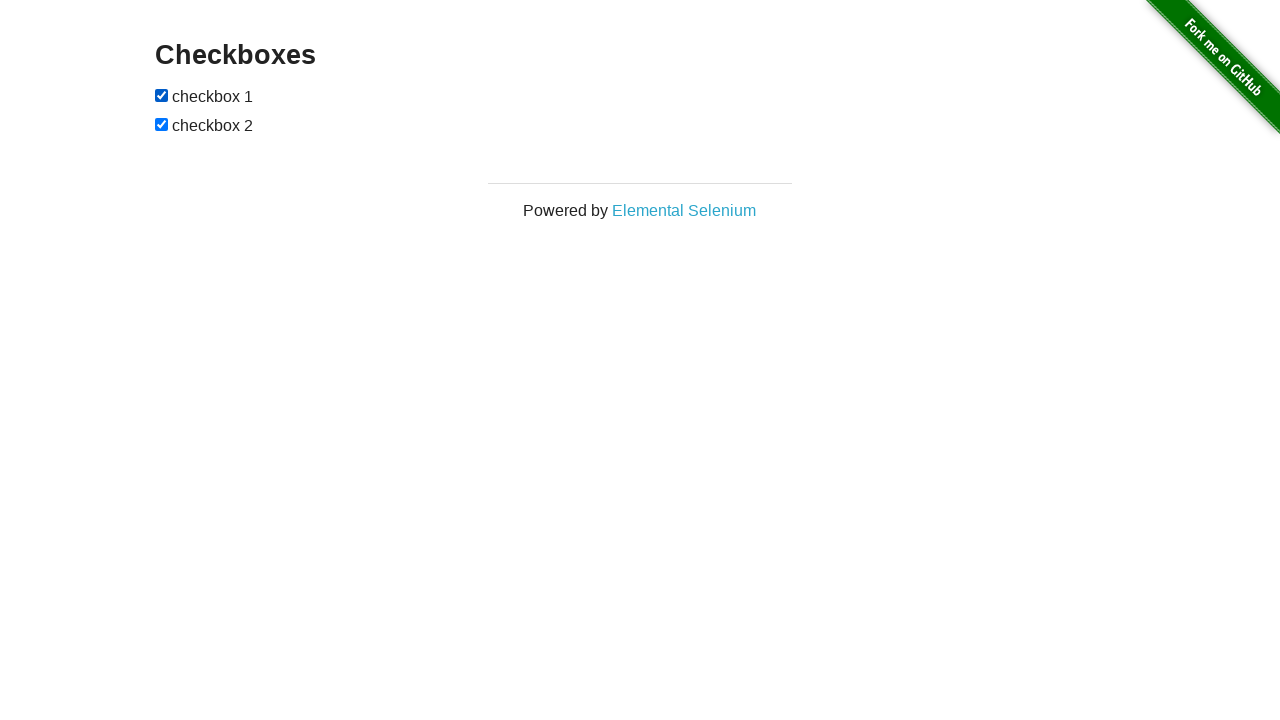

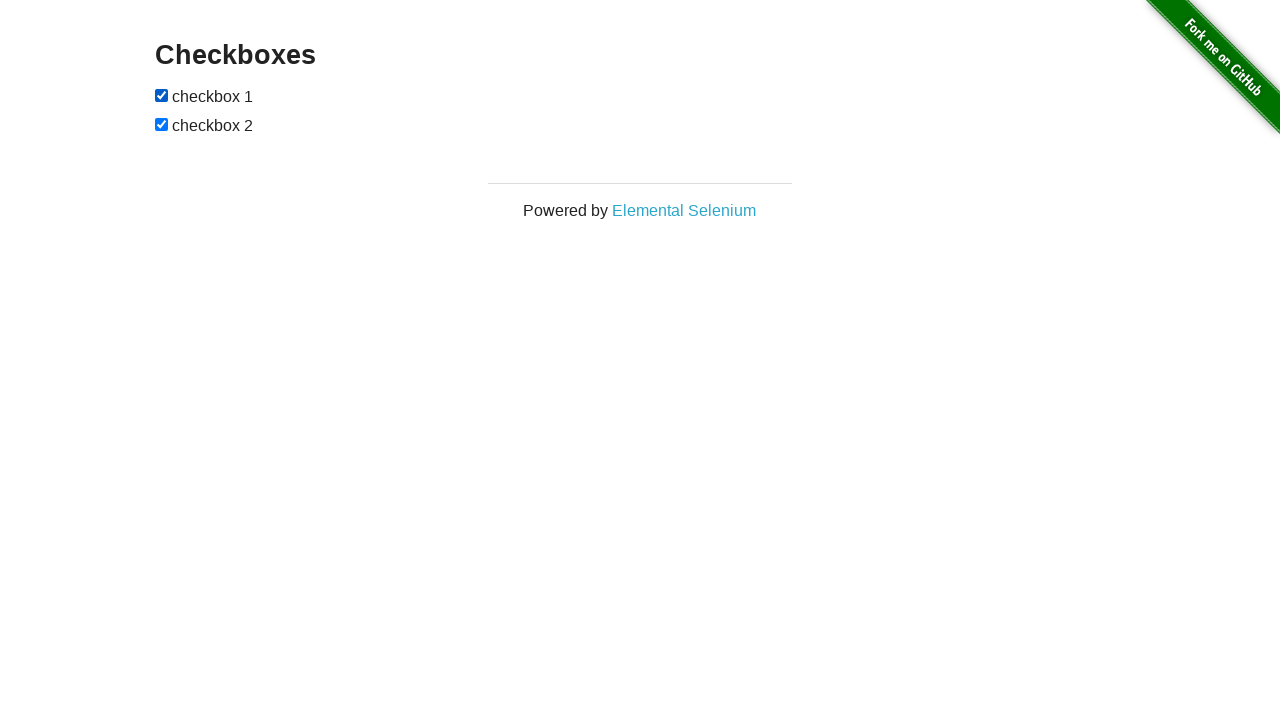